Tests alert handling by clicking a button that triggers an alert and then dismissing the alert using the cancel button

Starting URL: https://testautomationpractice.blogspot.com/

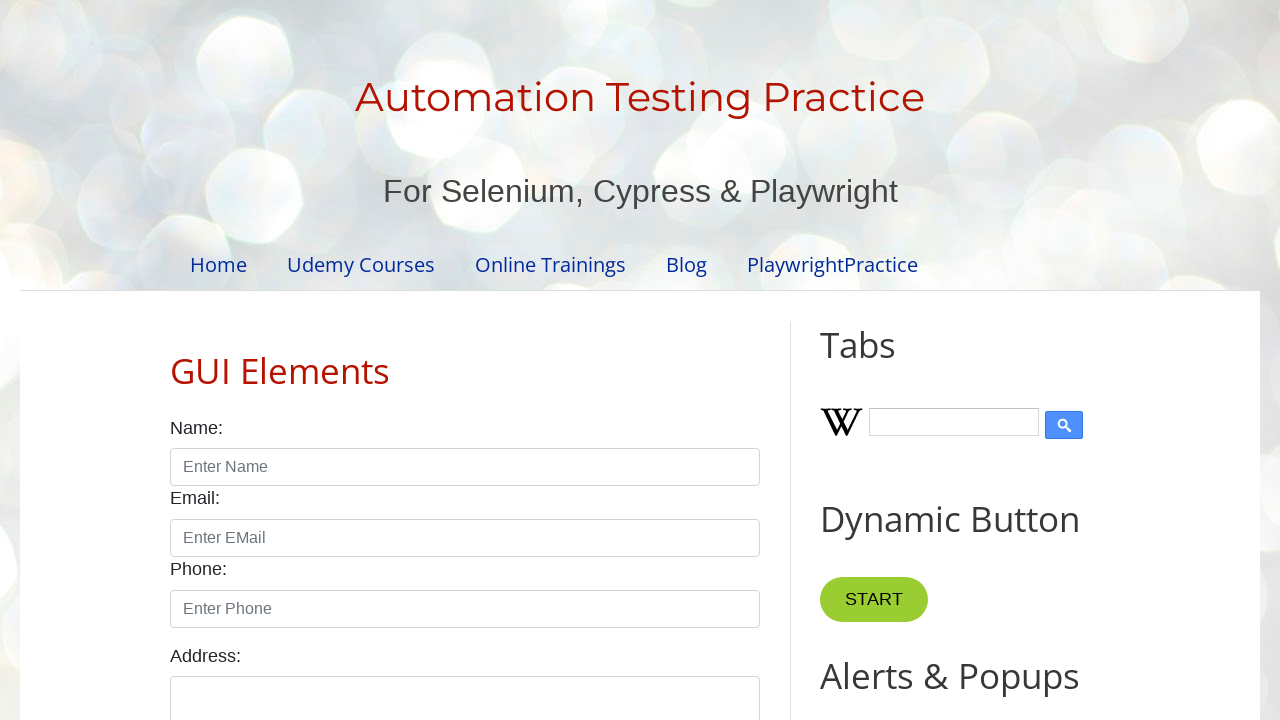

Clicked button to trigger alert dialog at (888, 361) on xpath=//*[@id='HTML9']/div[1]/button
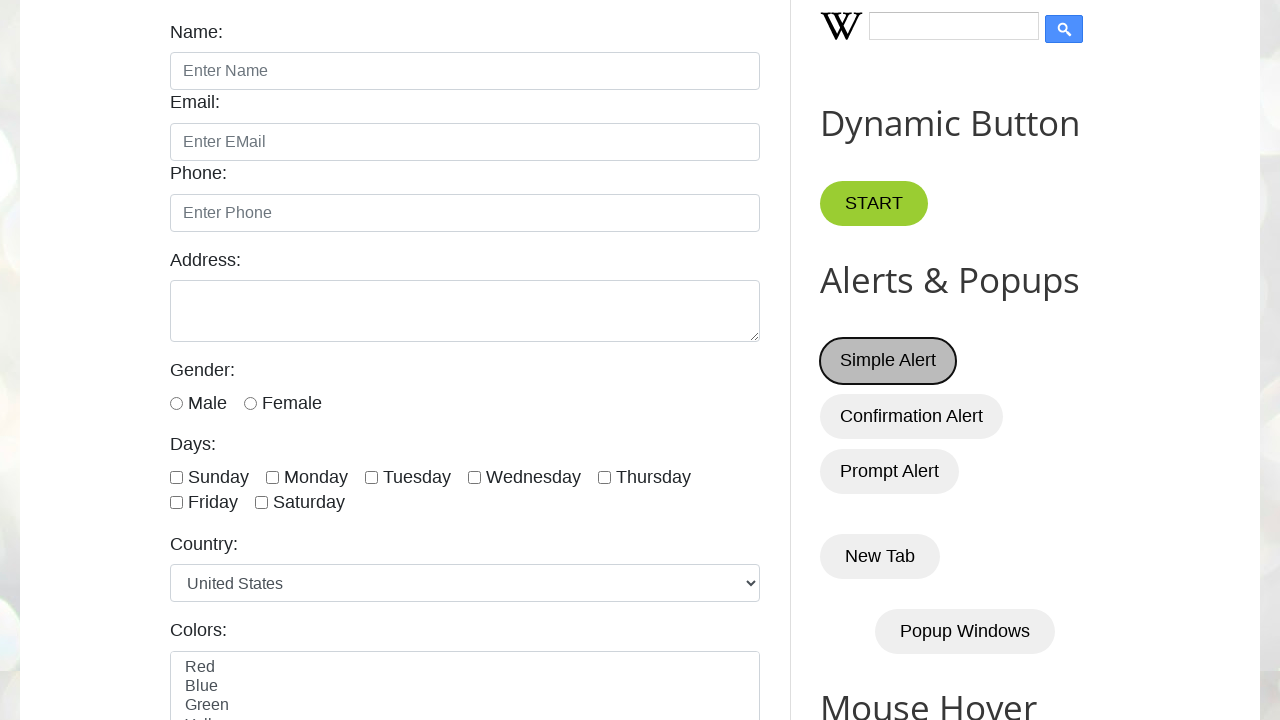

Set up dialog handler to dismiss alerts
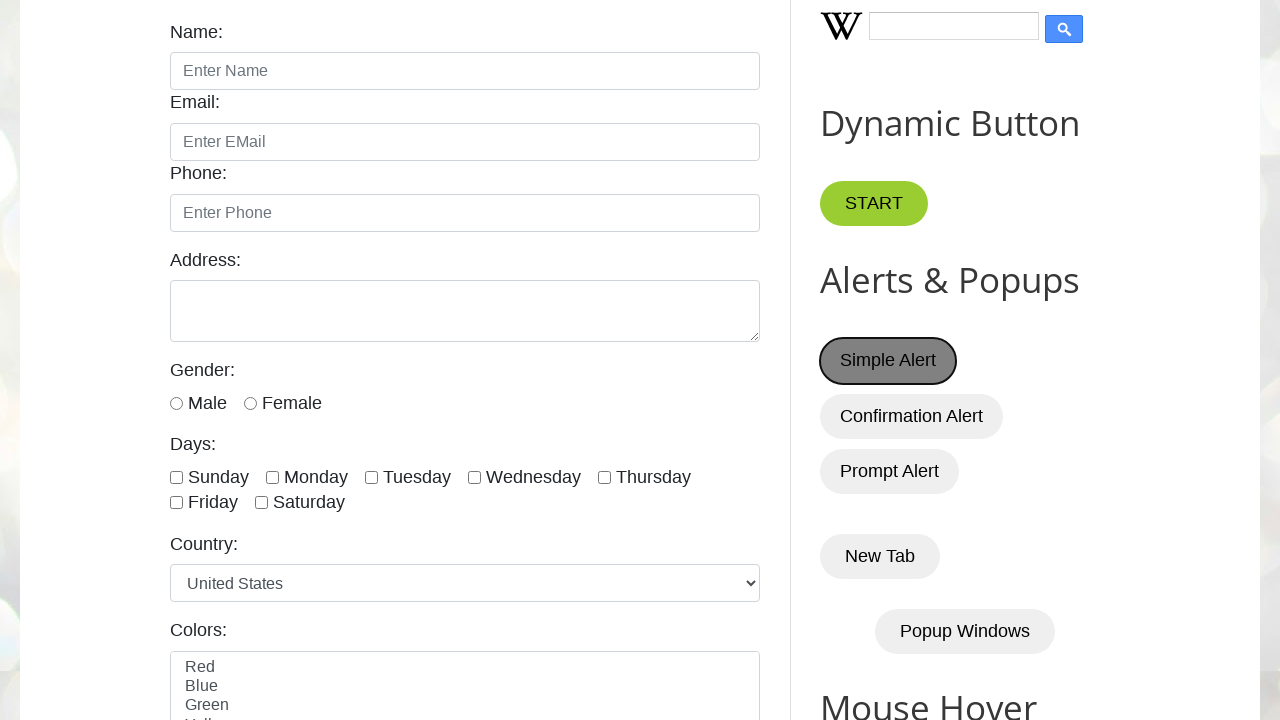

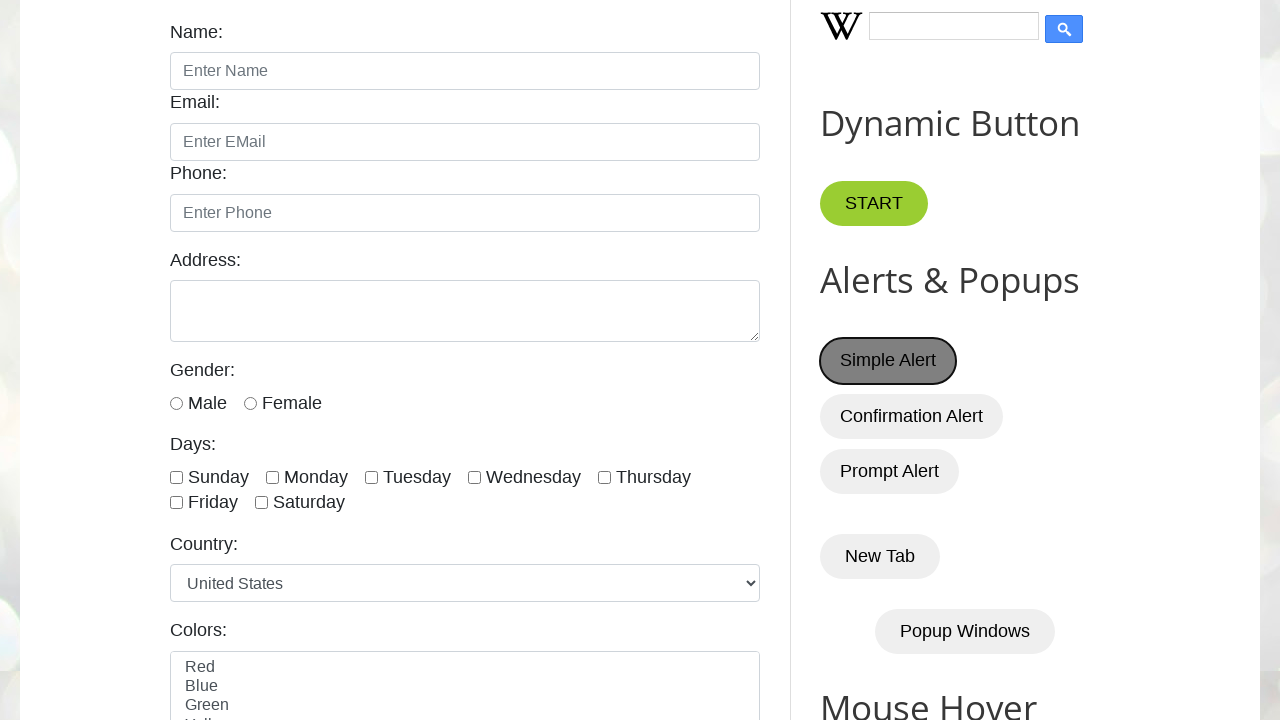